Tests account registration flow by filling in user details (name, lastname, email, password, birthday) and submitting the registration form

Starting URL: https://www.coquette.tn/connexion?create_account=1

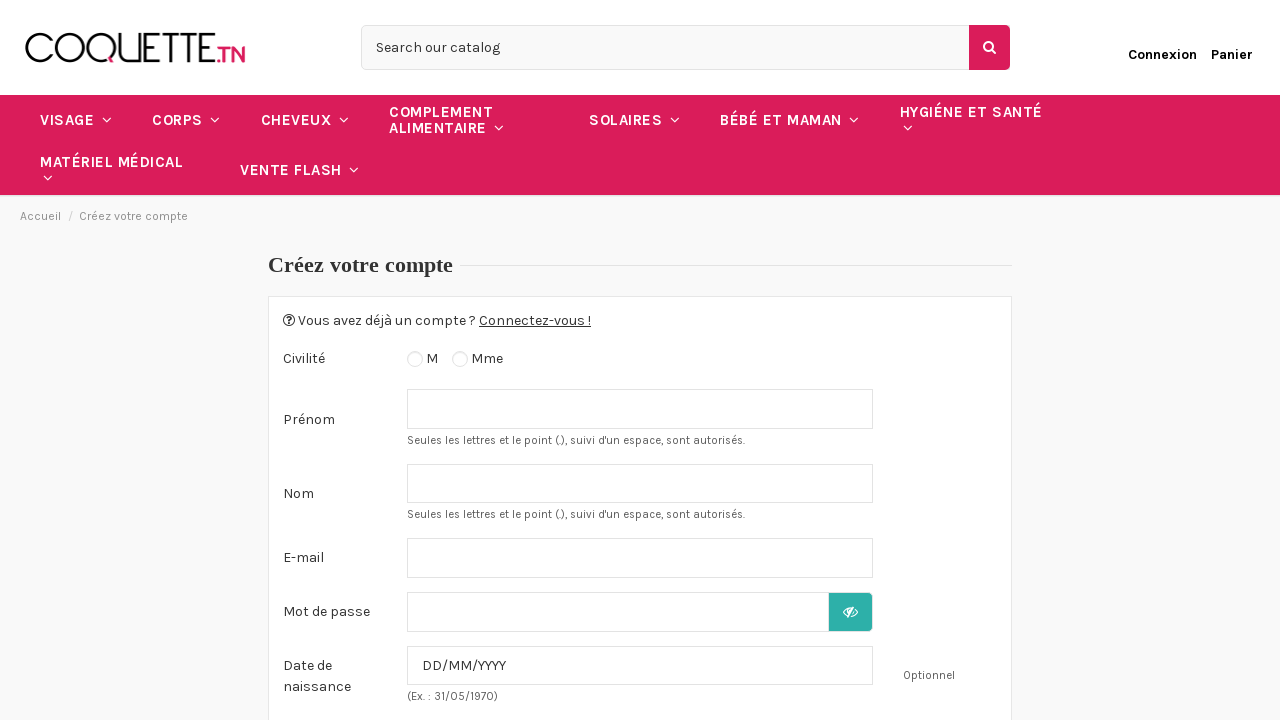

Filled in first name field with 'John' on input[name='firstname']
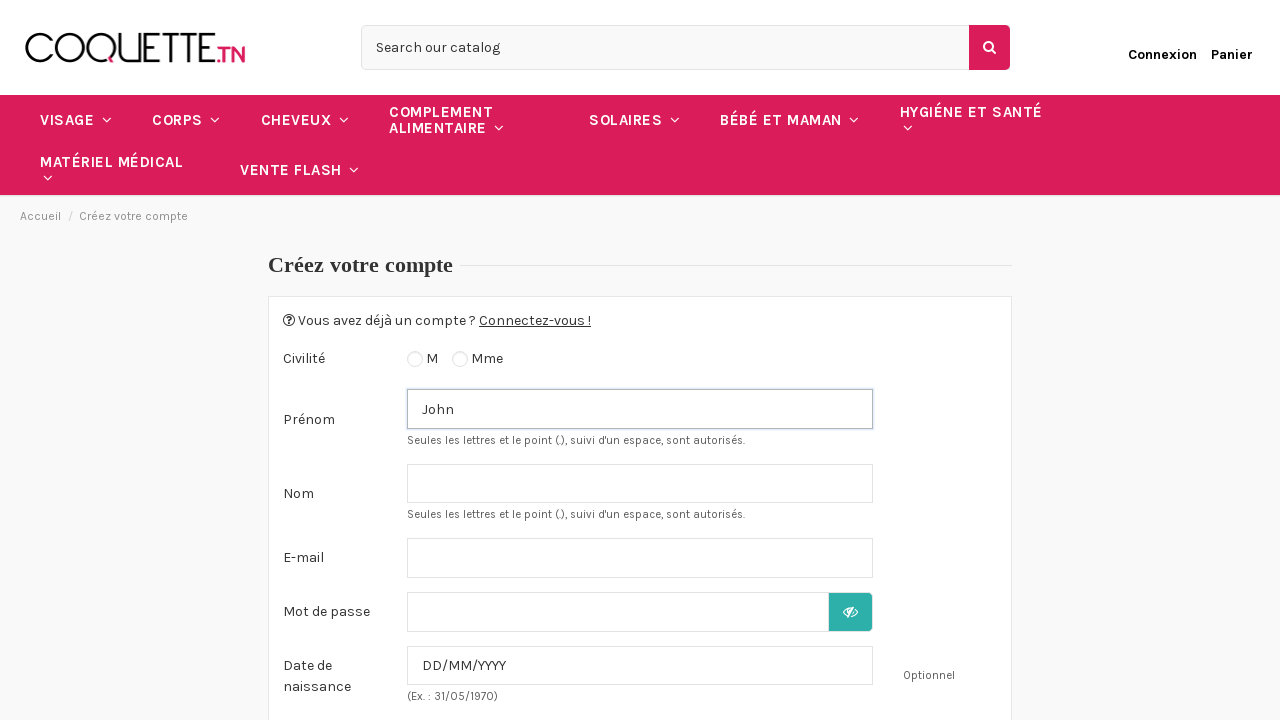

Filled in last name field with 'Smith' on input[name='lastname']
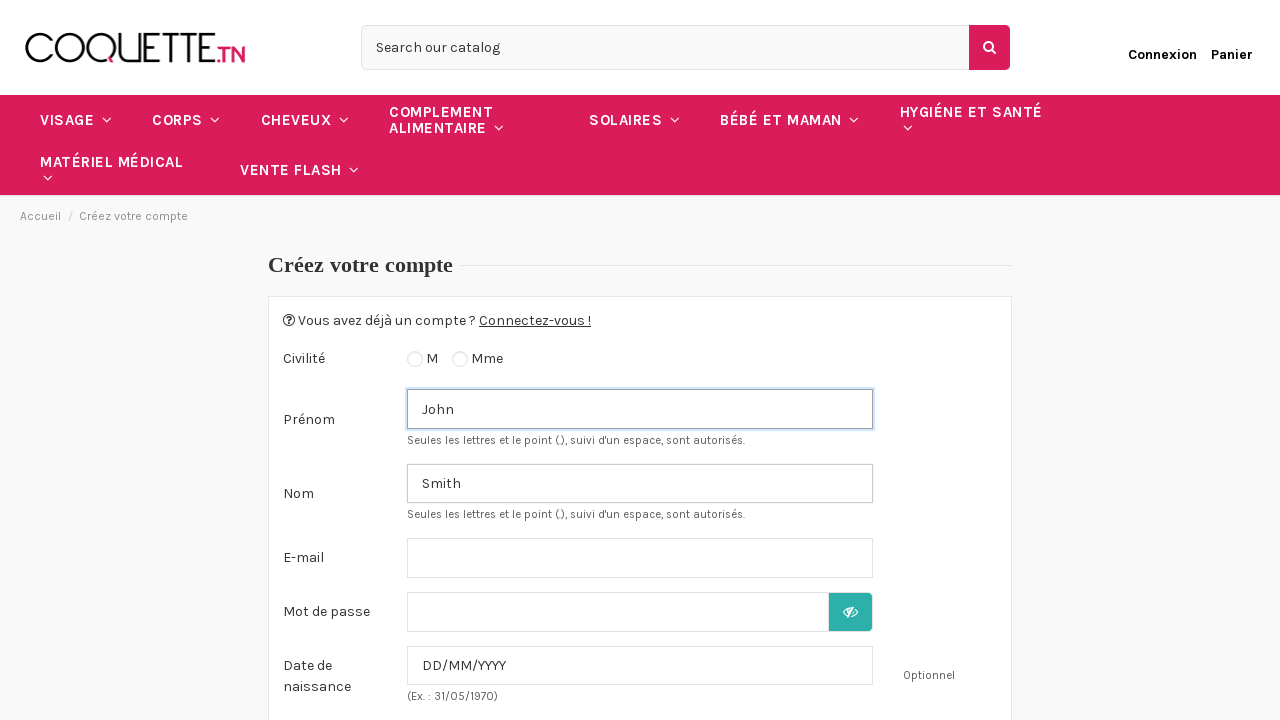

Filled in email field with 'testuser847@example.com' on input[name='email']
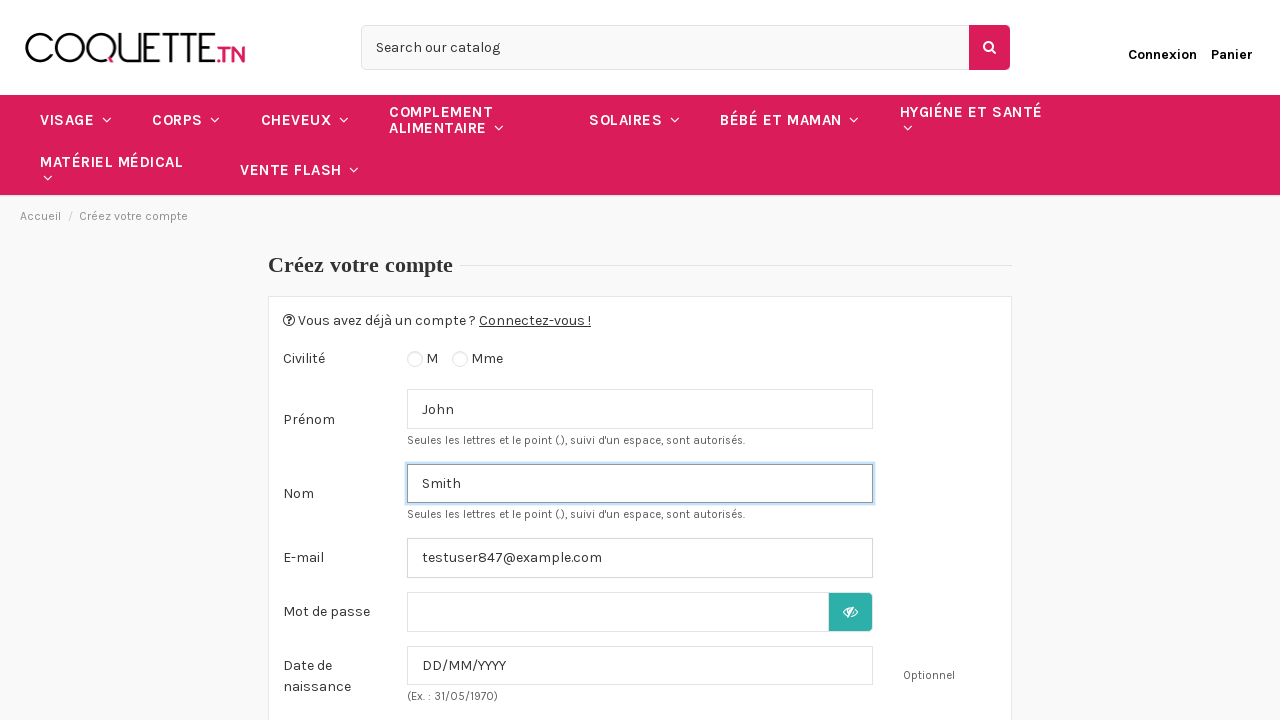

Filled in password field with 'SecurePass123!' on input[name='password']
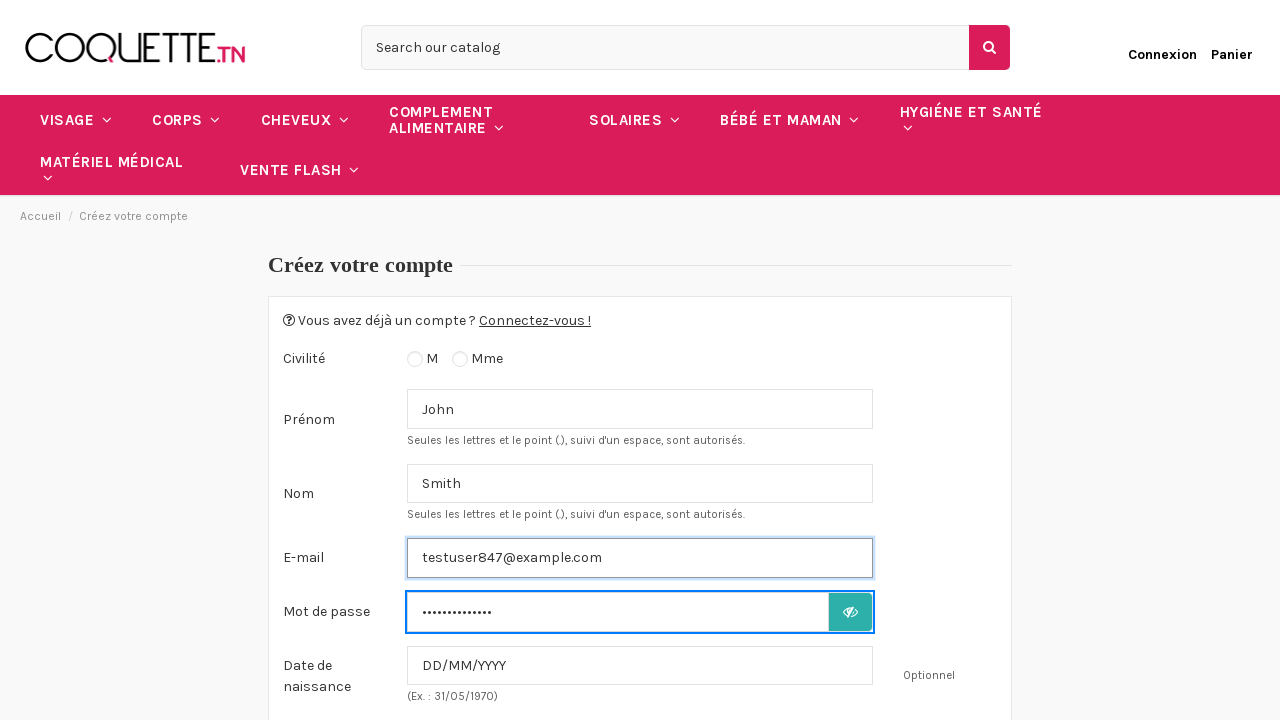

Filled in birthday field with '1990-05-15' on input[name='birthday']
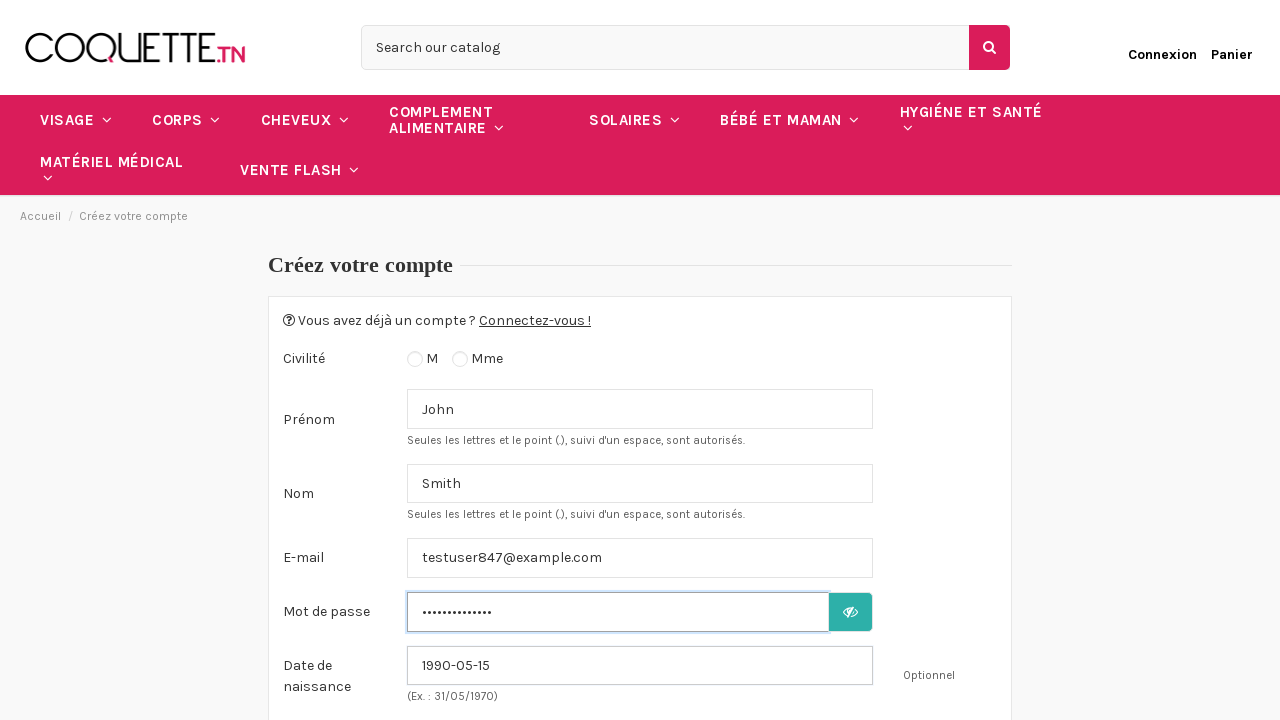

Clicked registration/inscription submit button at (989, 48) on button[type='submit']
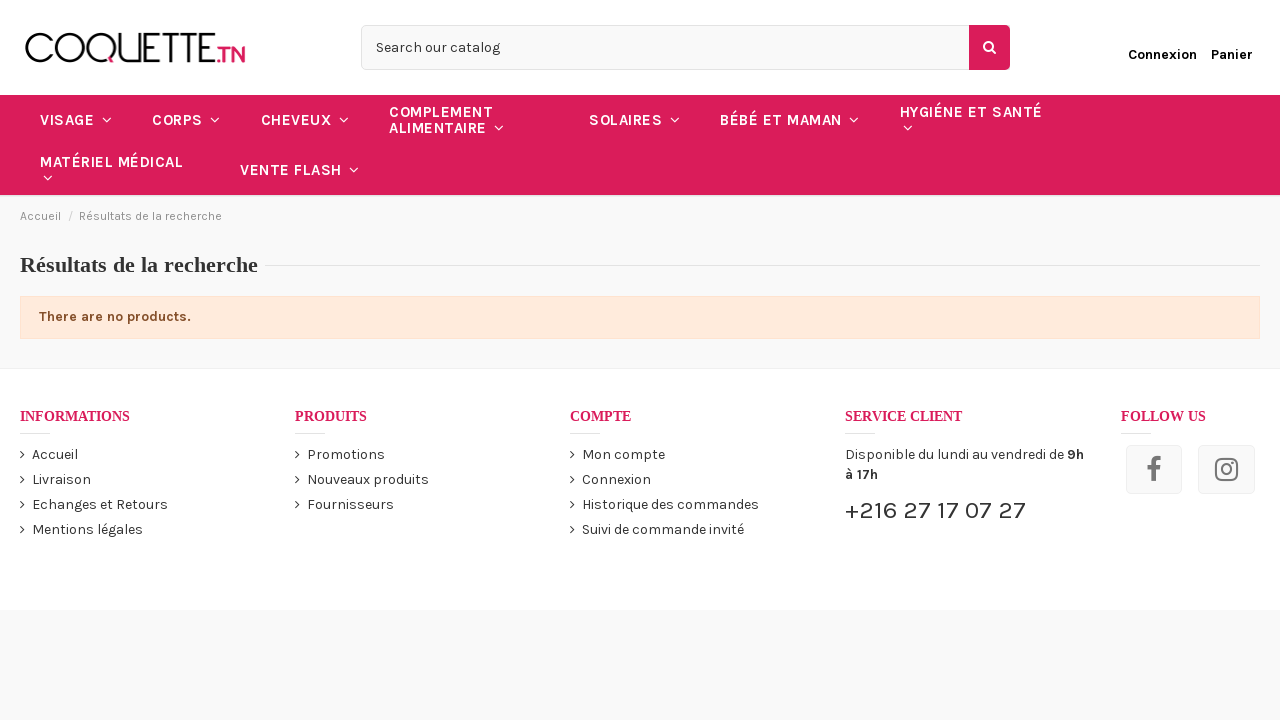

Account creation confirmation message appeared
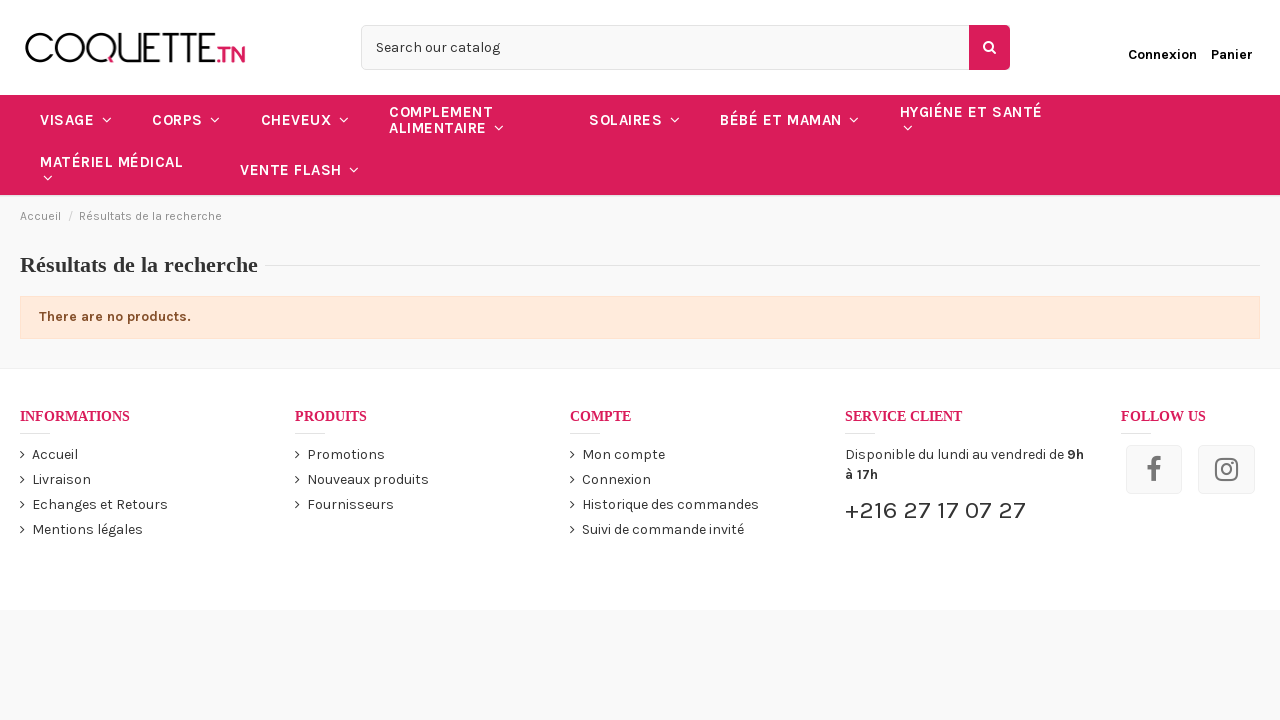

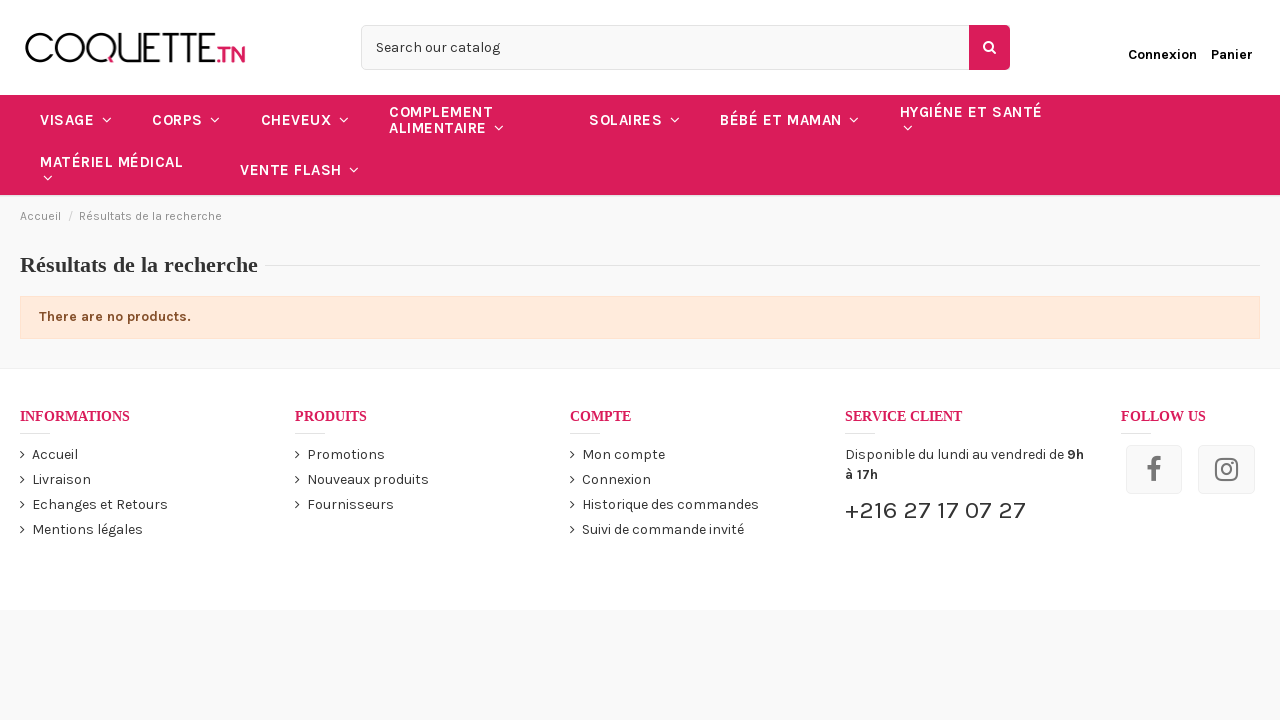